Clicks on API link, verifies navigation to API docs page, checks header and breadcrumbs, then uses search functionality

Starting URL: https://webdriver.io/

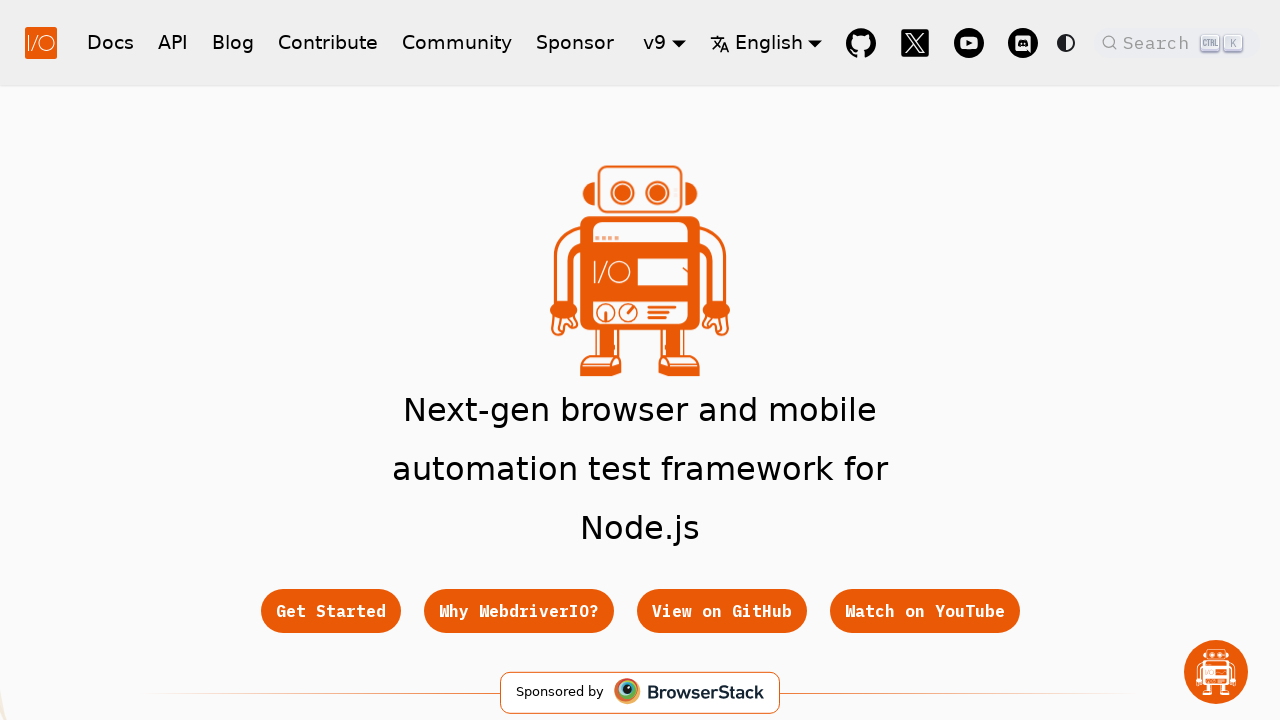

Navigated to https://webdriver.io/
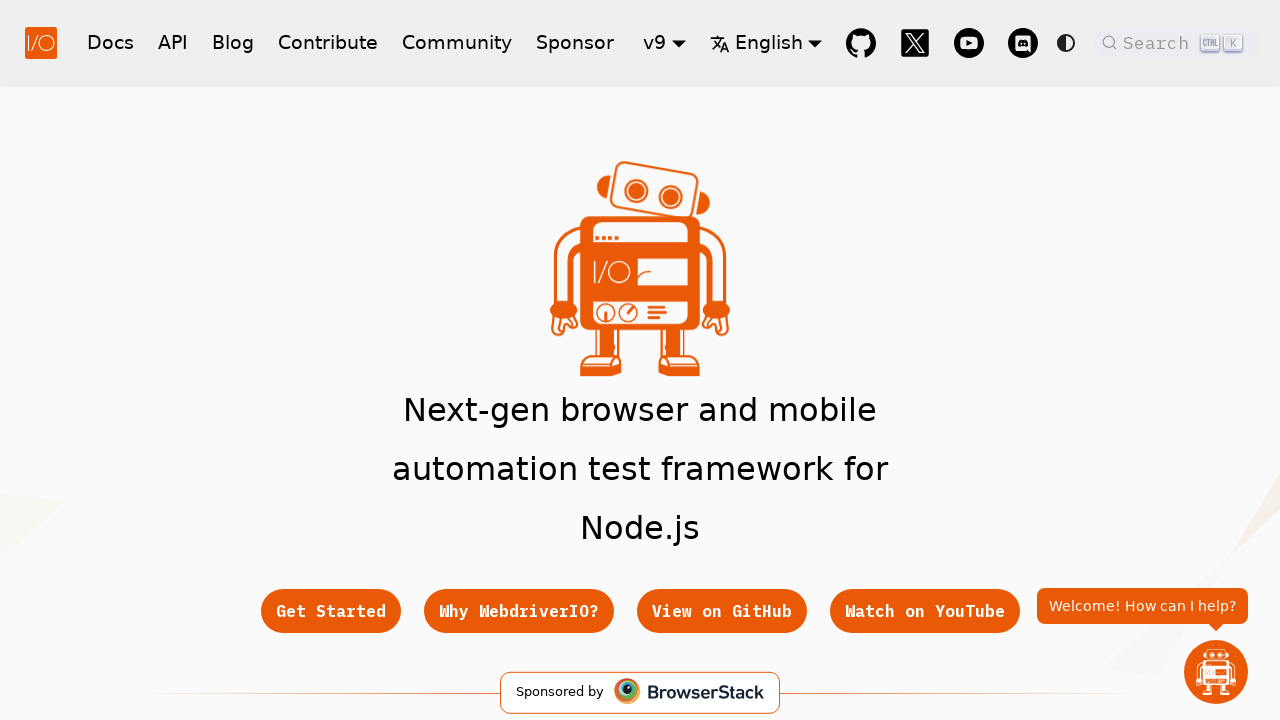

Clicked on API link at (173, 42) on a:text('API')
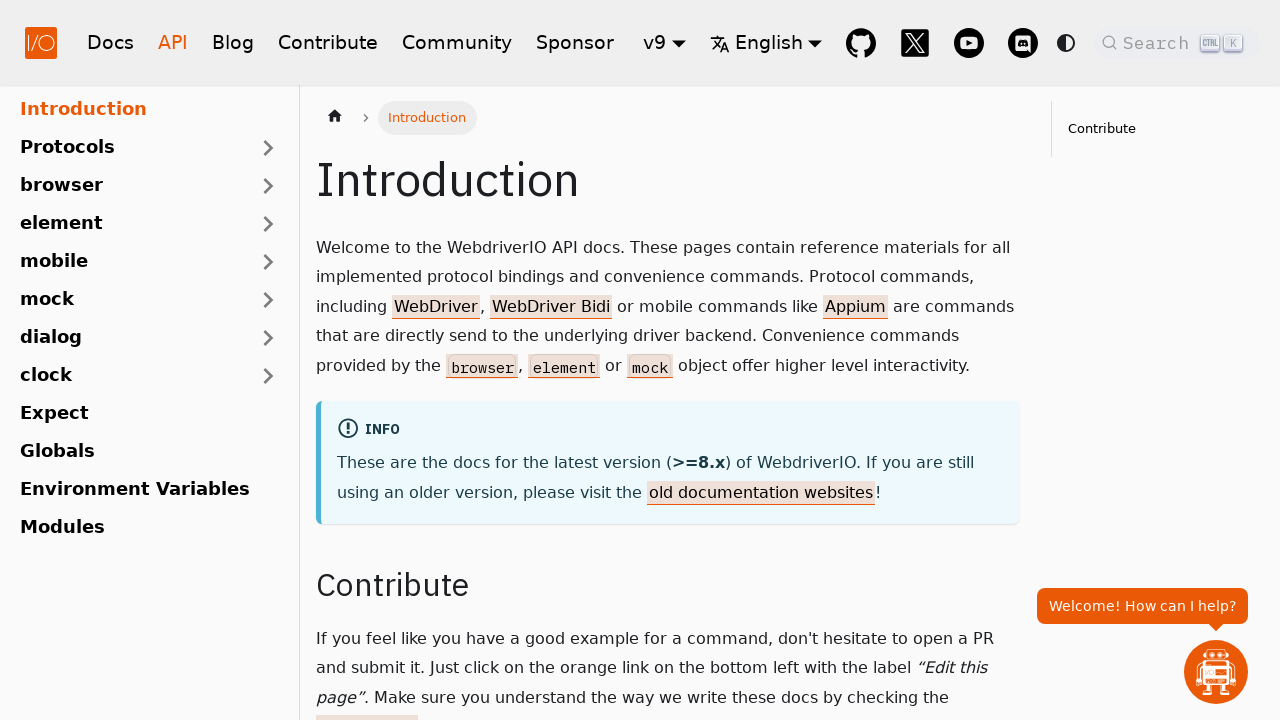

Introduction header loaded on API docs page
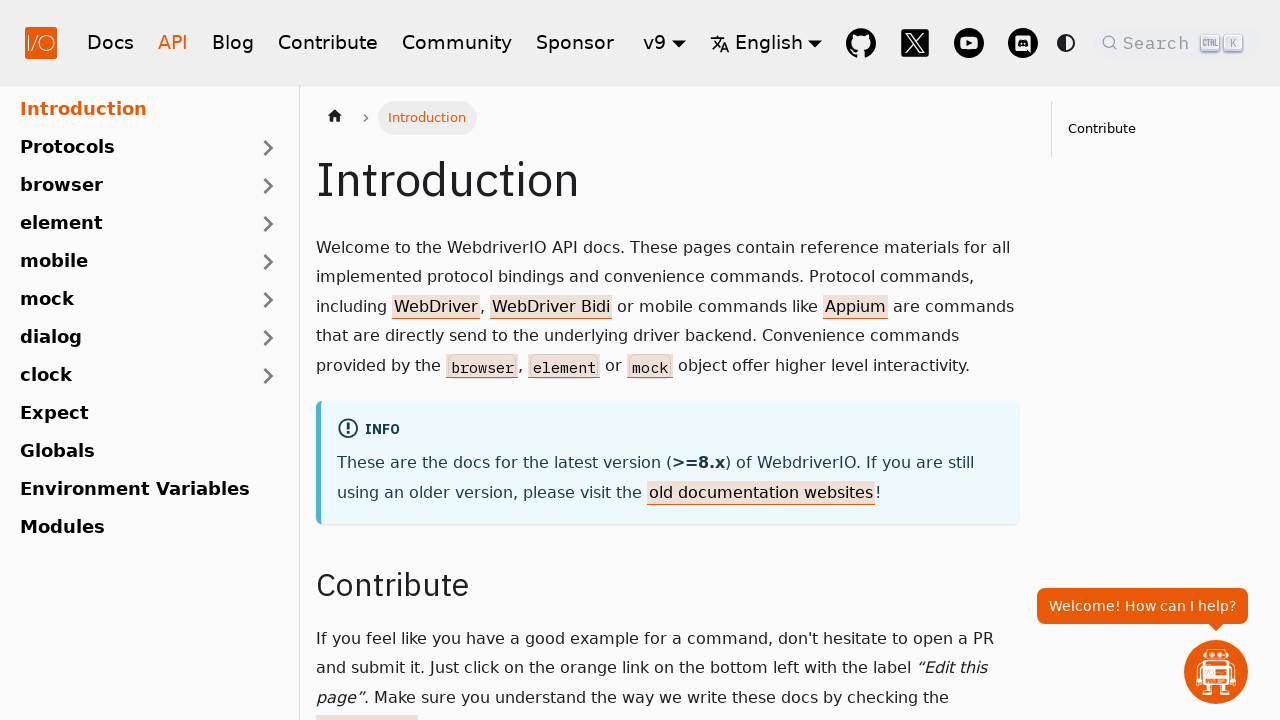

Located breadcrumbs element
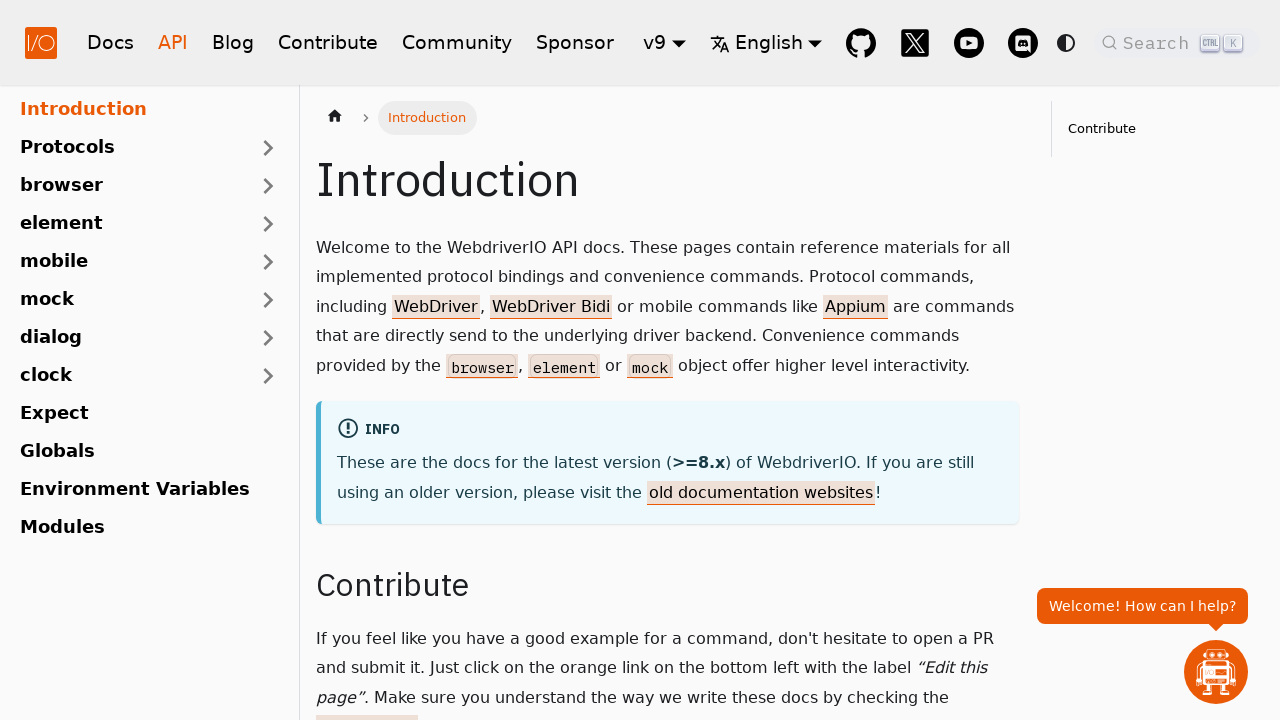

Verified breadcrumb text contains 'Introduction'
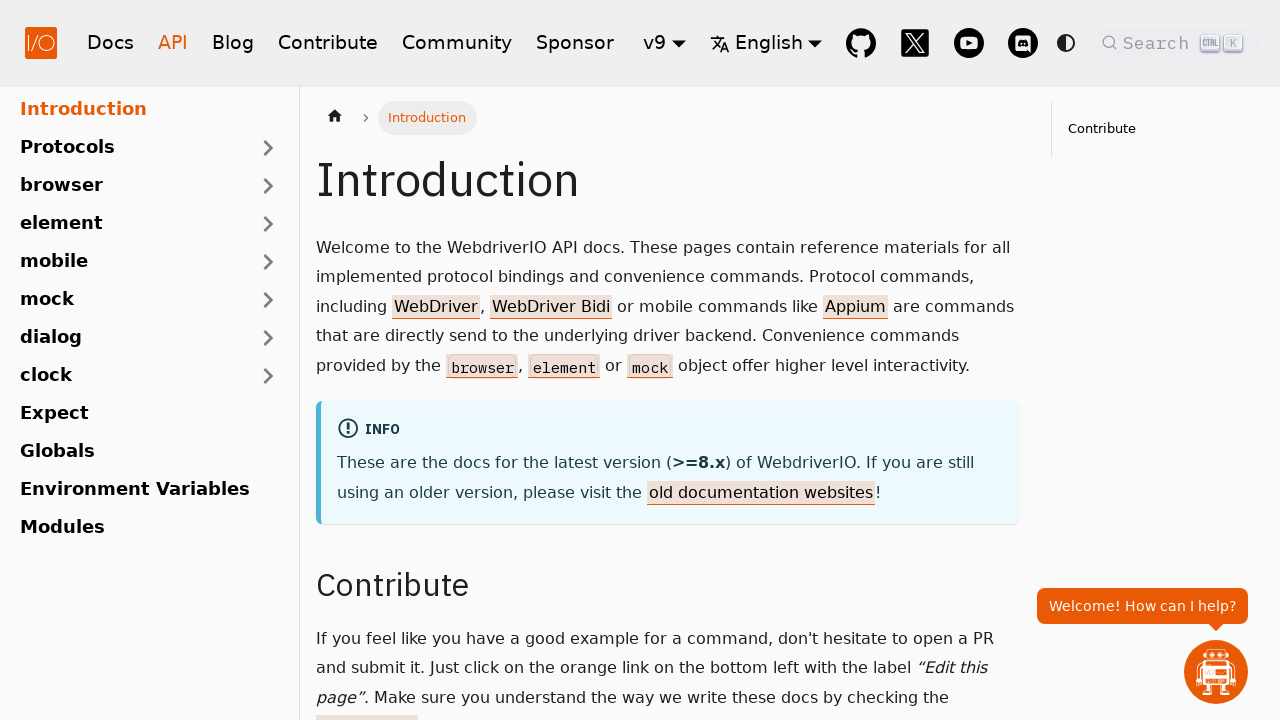

Clicked search button to open search modal at (1159, 42) on span.DocSearch-Button-Placeholder
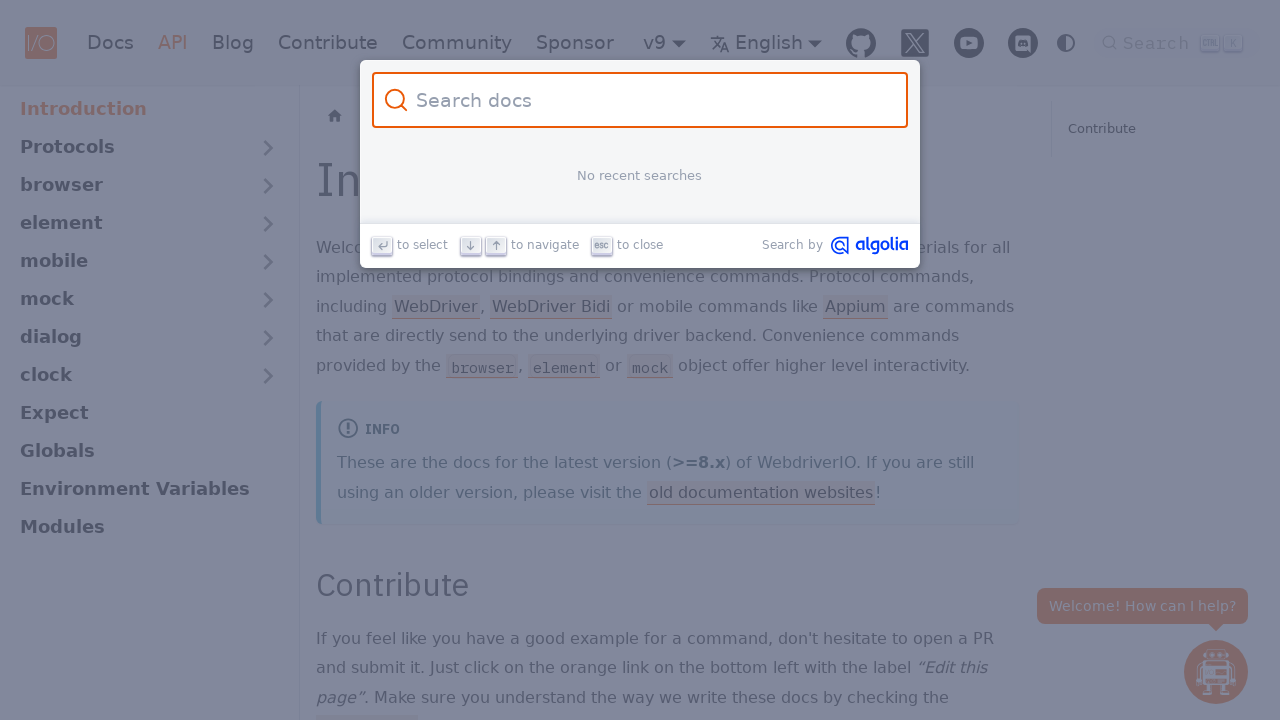

Filled search input with 'all is done' on #docsearch-input
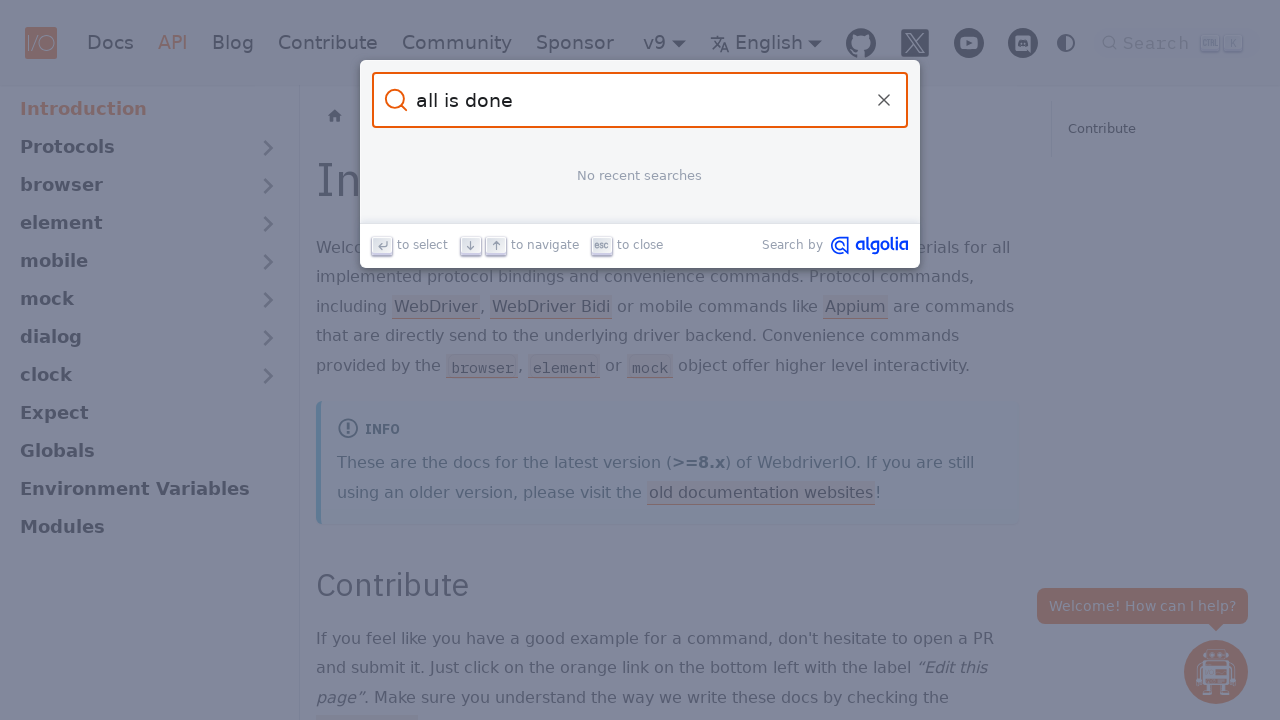

Cleared search input field on #docsearch-input
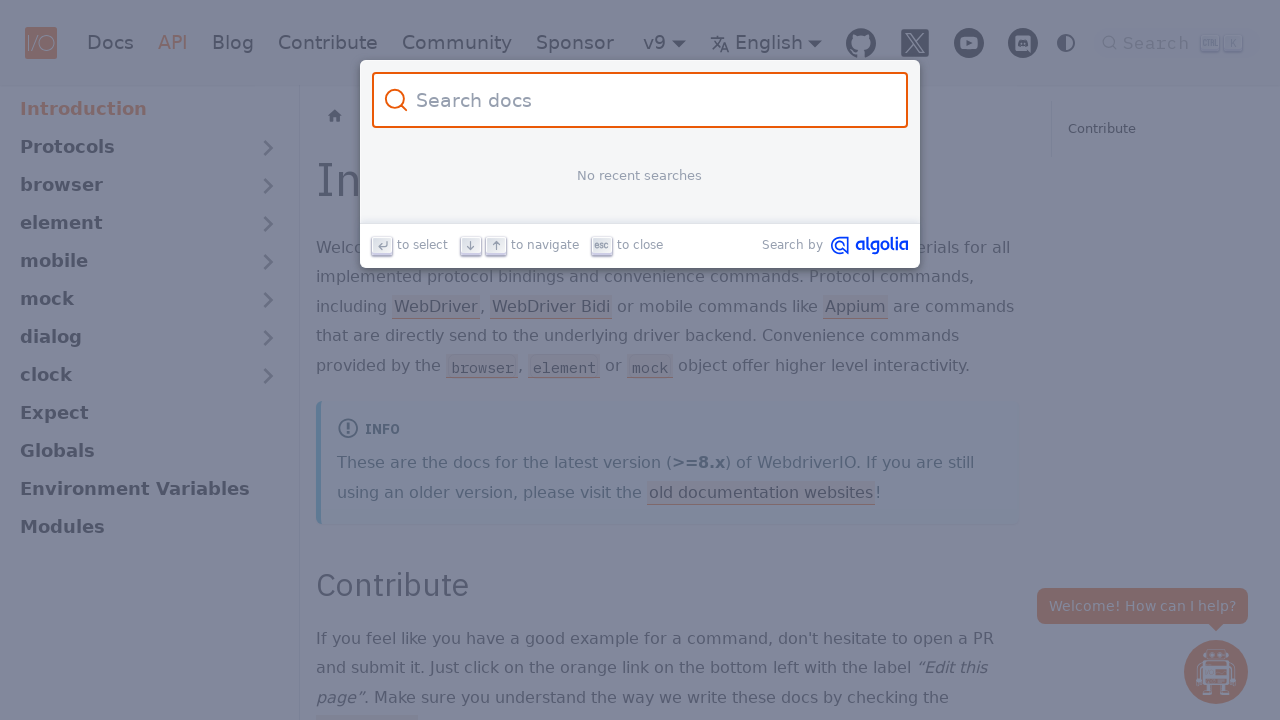

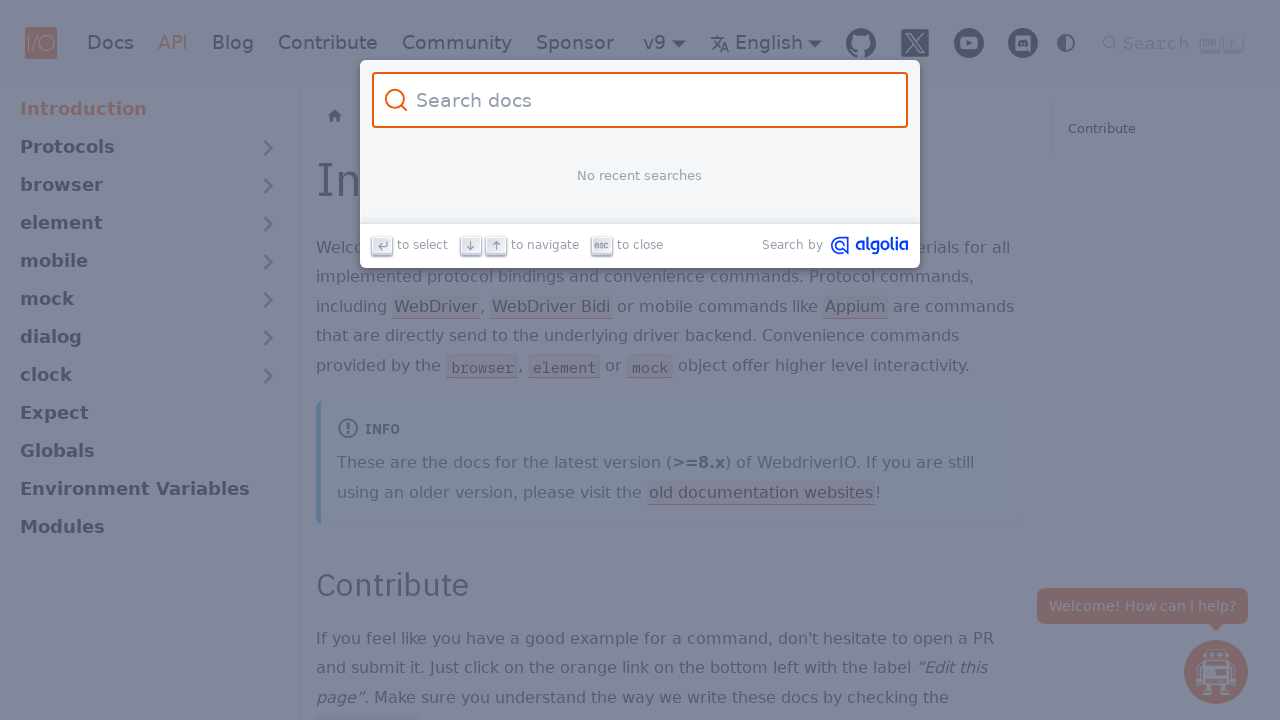